Tests filtering to show only active (incomplete) todo items.

Starting URL: https://demo.playwright.dev/todomvc

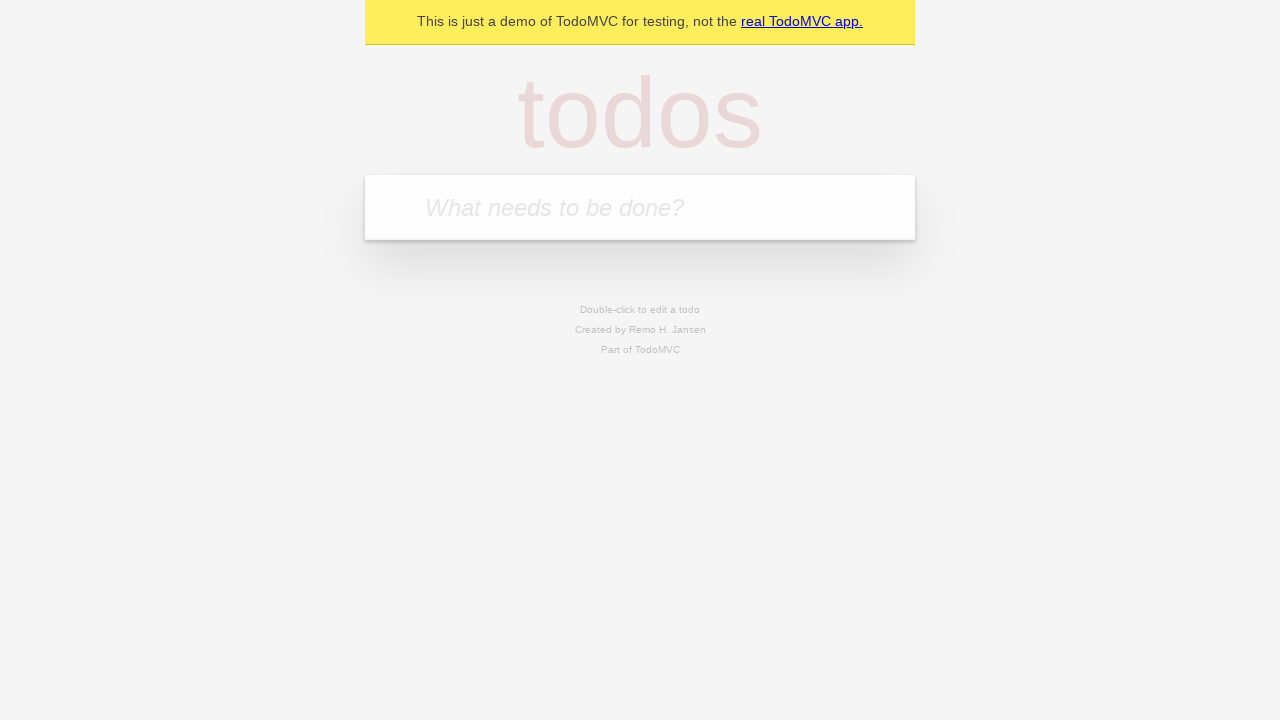

Filled todo input with 'buy some cheese' on internal:attr=[placeholder="What needs to be done?"i]
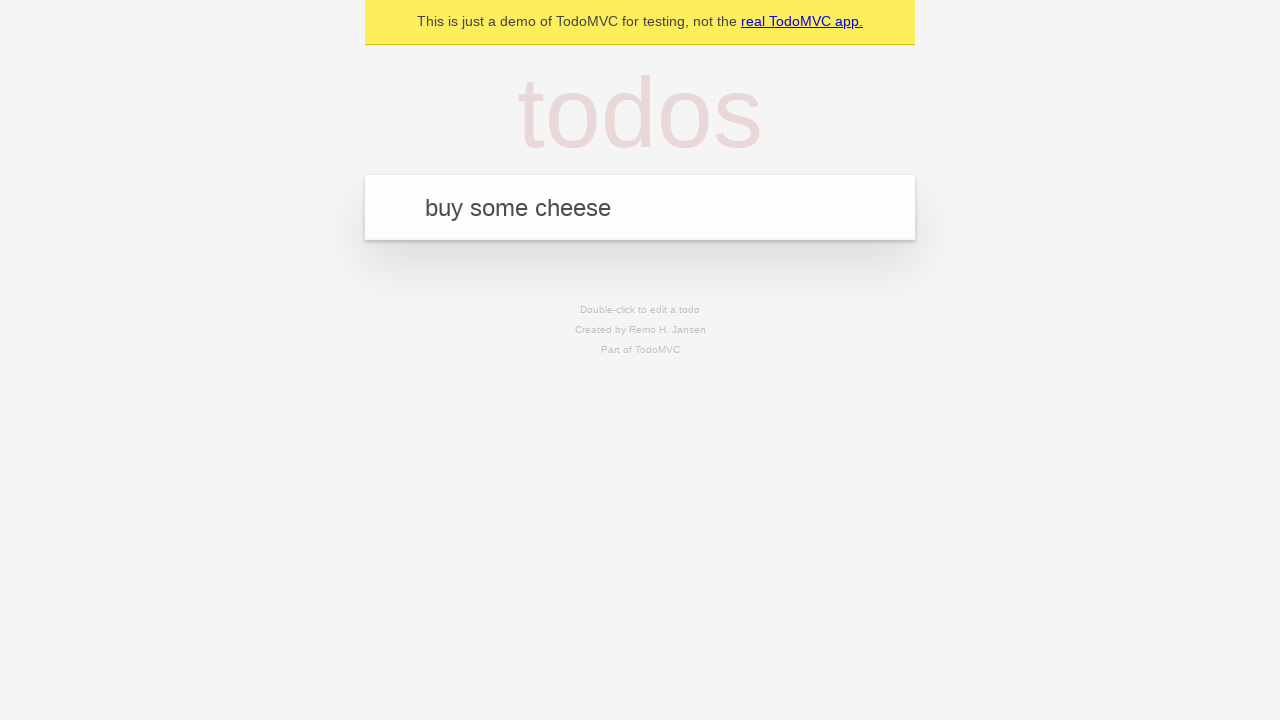

Pressed Enter to create first todo on internal:attr=[placeholder="What needs to be done?"i]
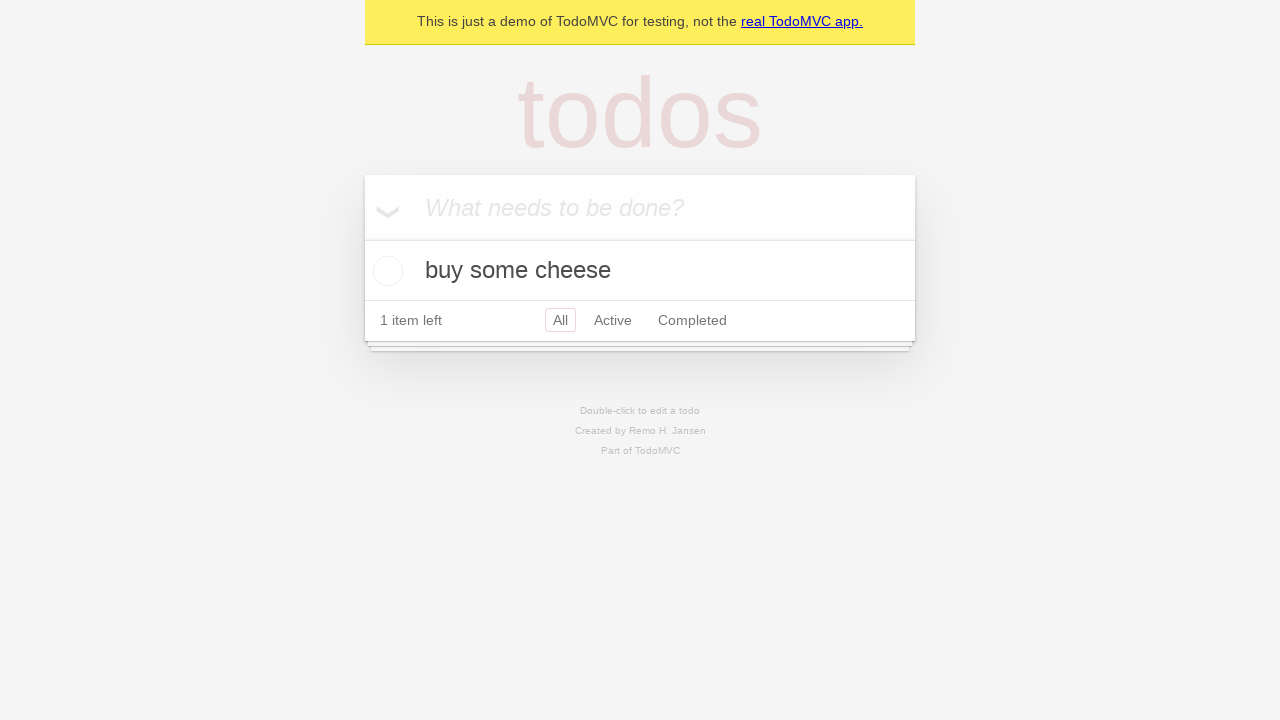

Filled todo input with 'feed the cat' on internal:attr=[placeholder="What needs to be done?"i]
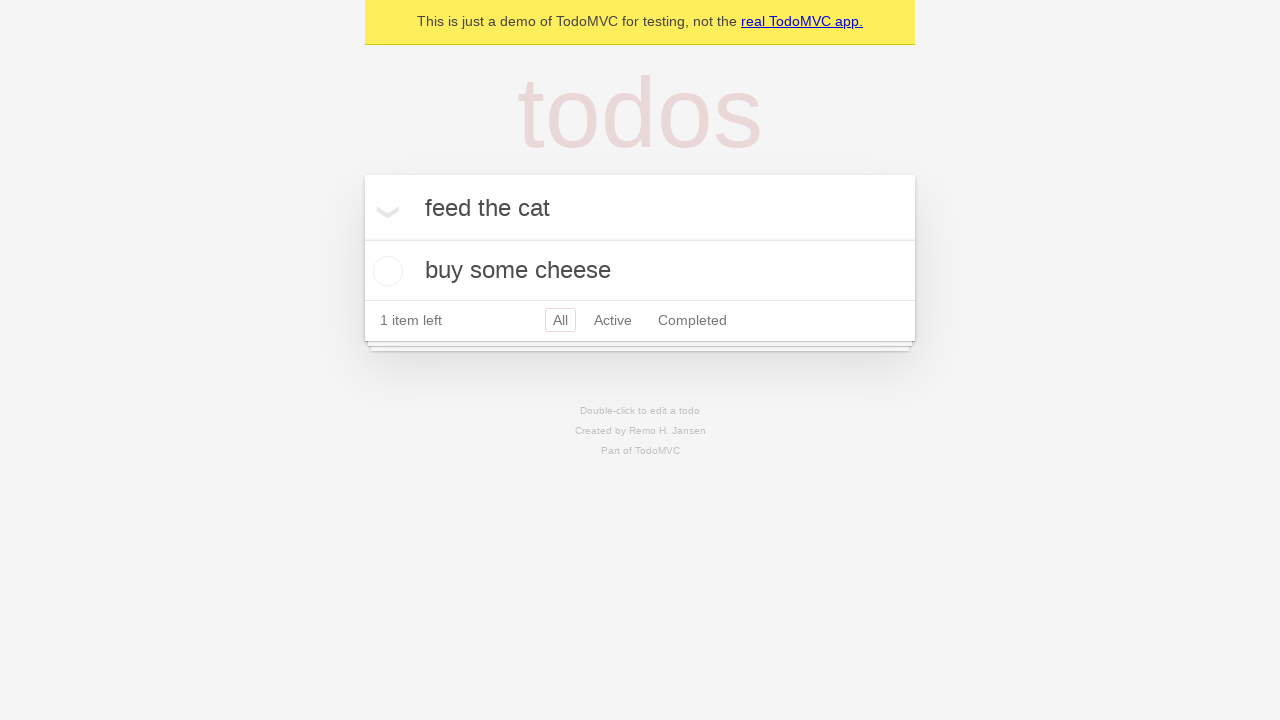

Pressed Enter to create second todo on internal:attr=[placeholder="What needs to be done?"i]
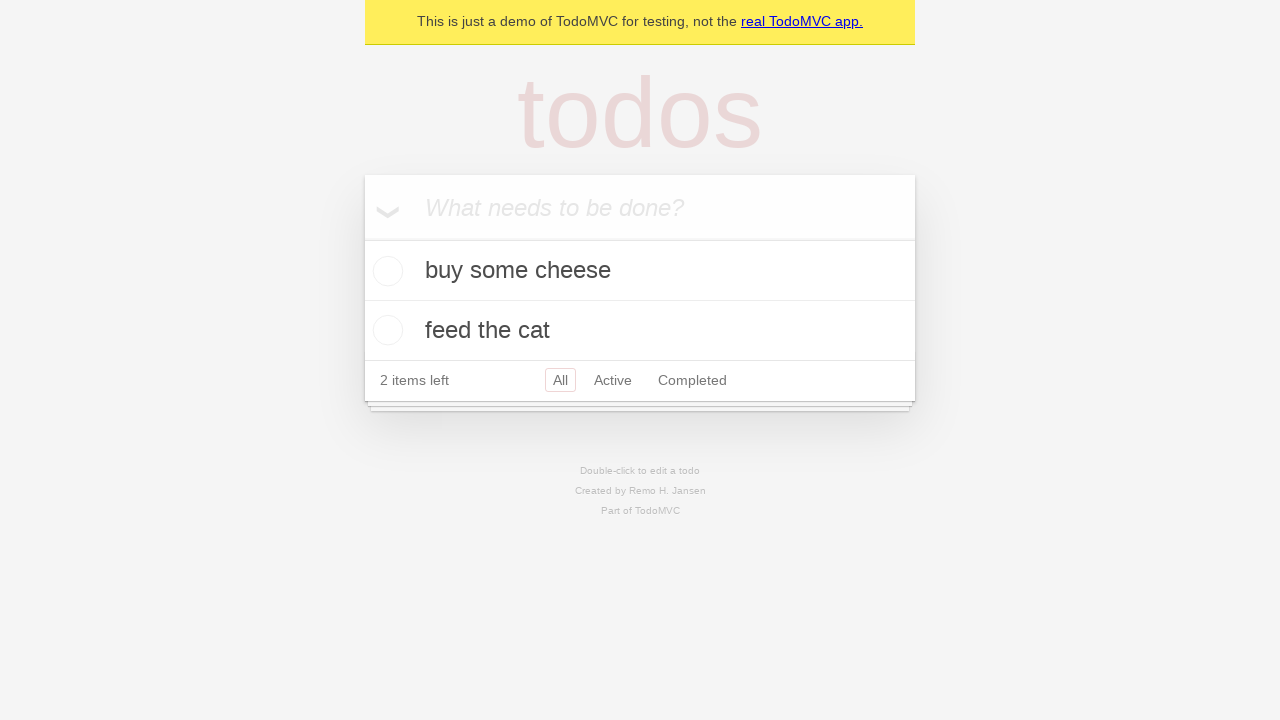

Filled todo input with 'book a doctors appointment' on internal:attr=[placeholder="What needs to be done?"i]
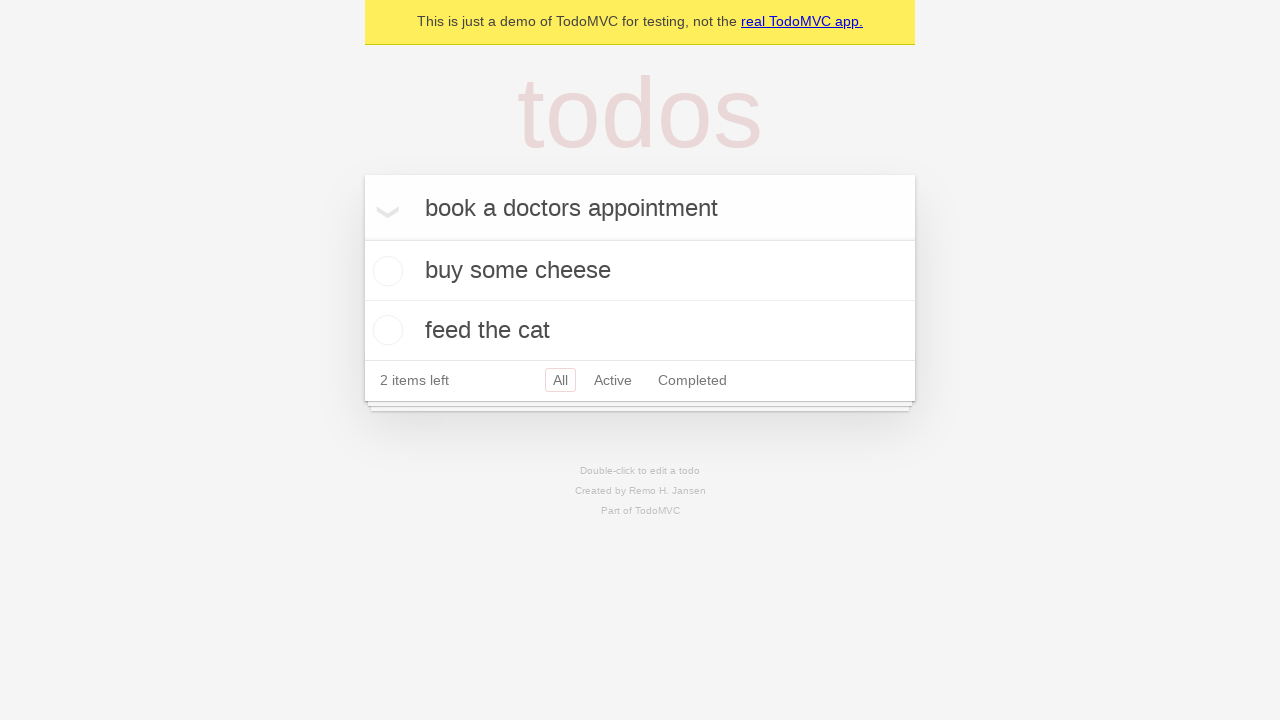

Pressed Enter to create third todo on internal:attr=[placeholder="What needs to be done?"i]
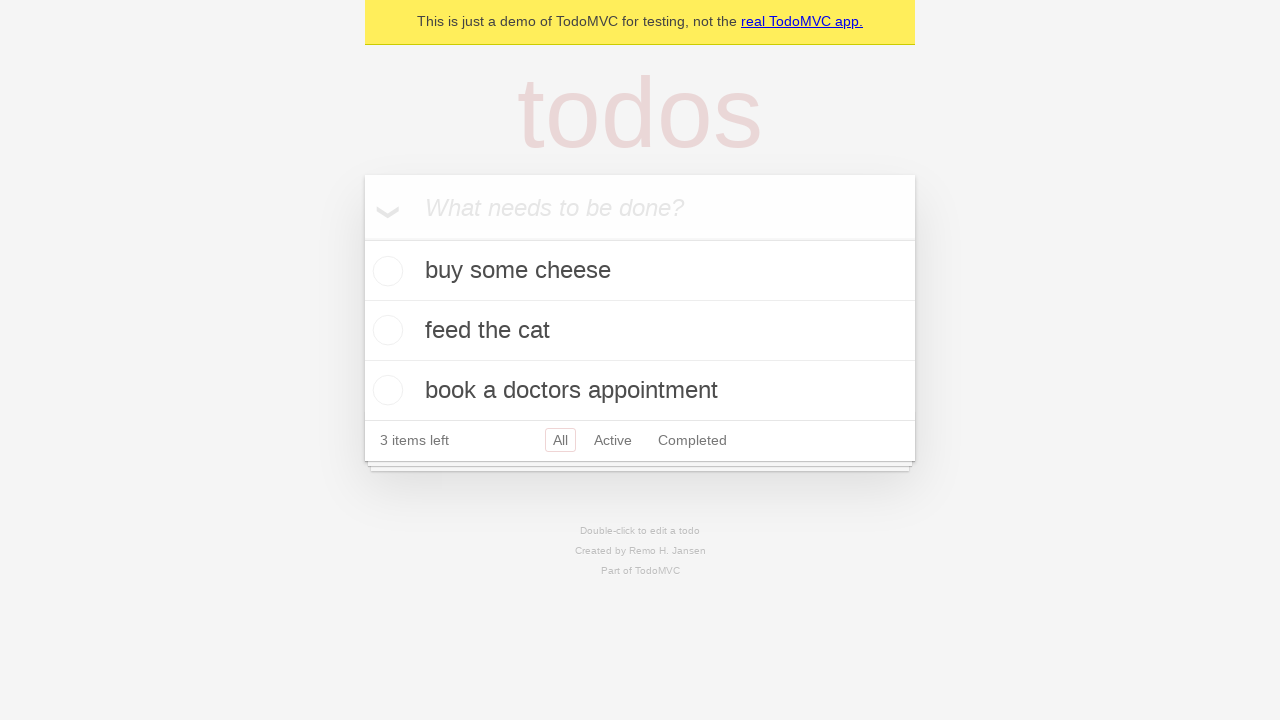

Checked the second todo item ('feed the cat') as complete at (385, 330) on internal:testid=[data-testid="todo-item"s] >> nth=1 >> internal:role=checkbox
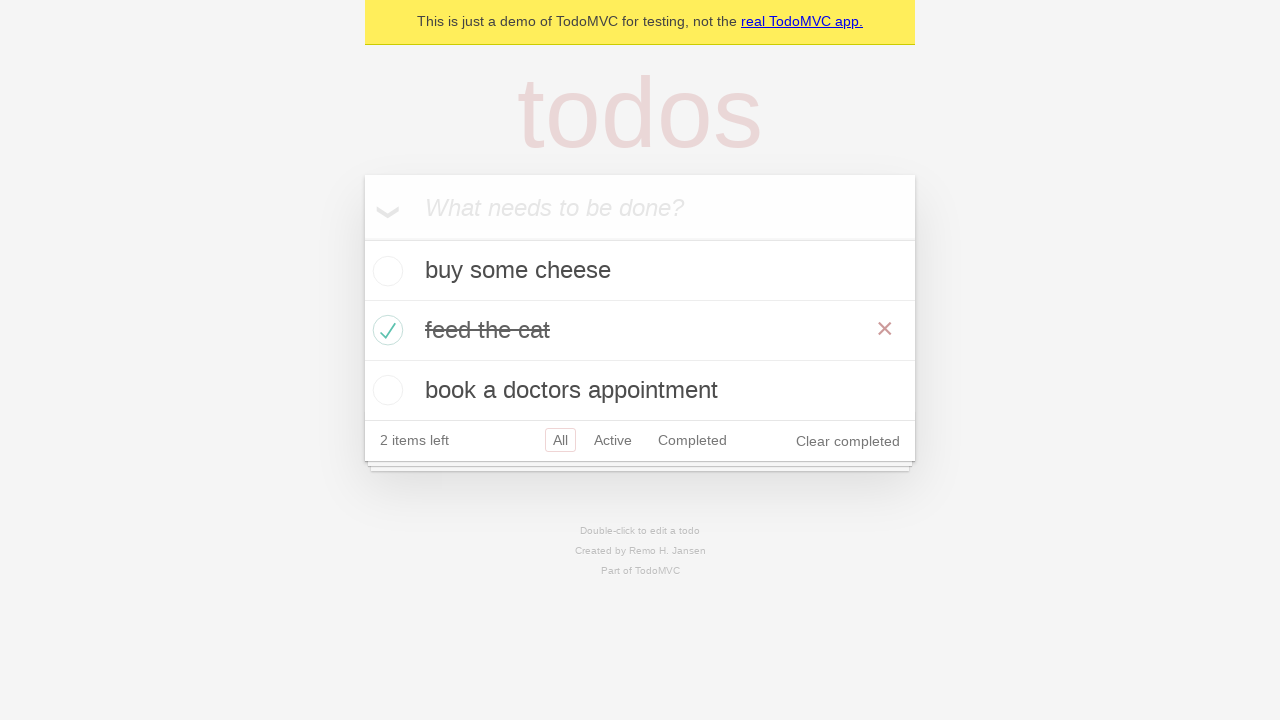

Clicked Active filter to display only incomplete todo items at (613, 440) on internal:role=link[name="Active"i]
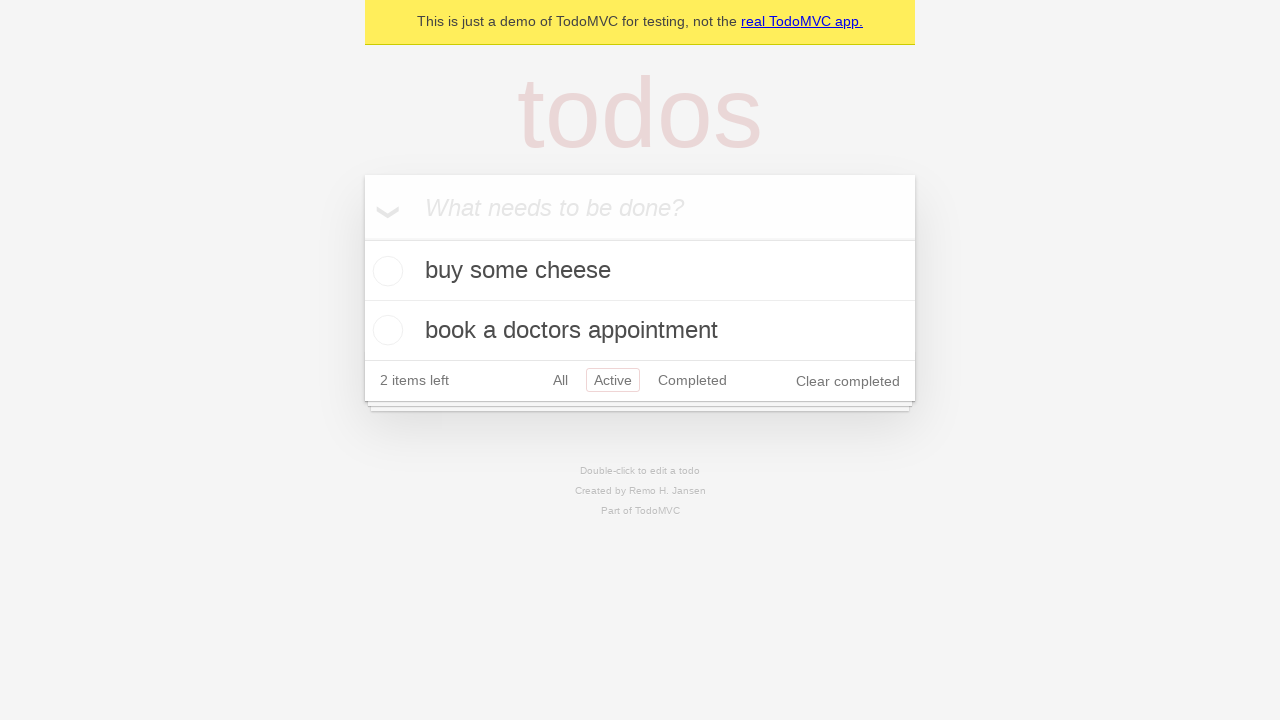

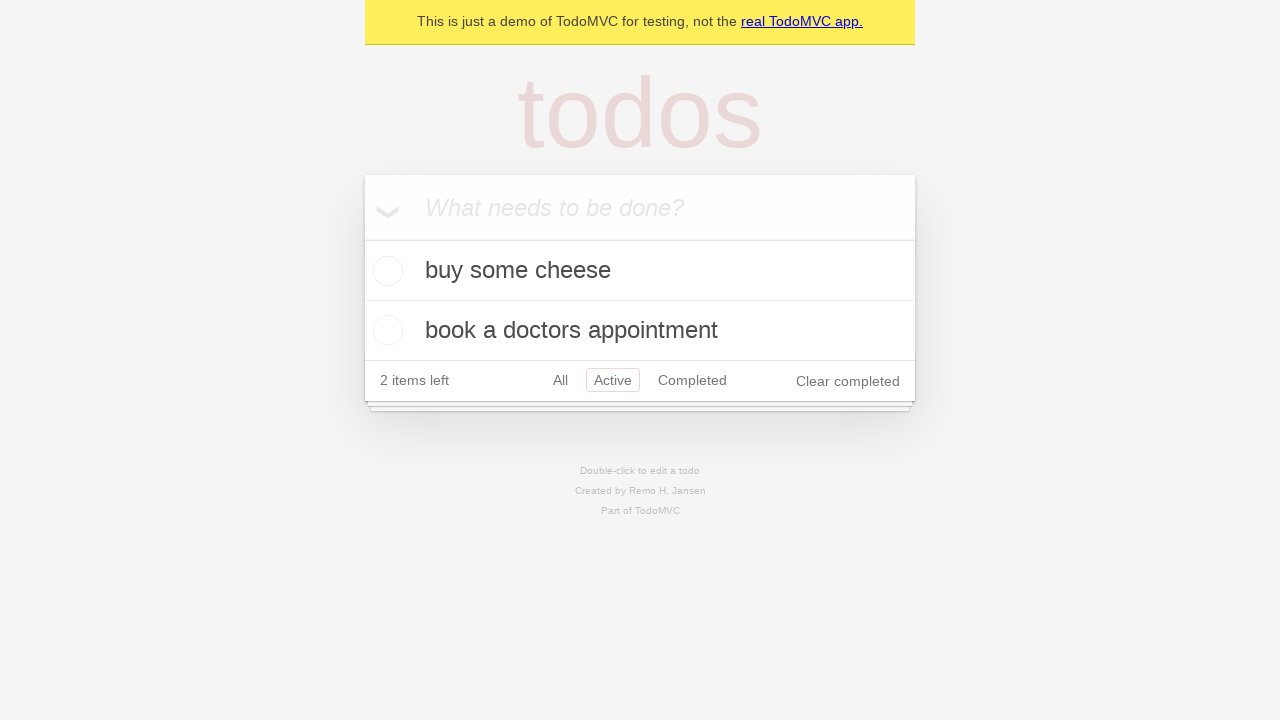